Tests Shadow DOM interaction on a calendar page by clicking a button inside a shadow root and verifying an image is displayed

Starting URL: https://keybooks.ro/events_calendar/

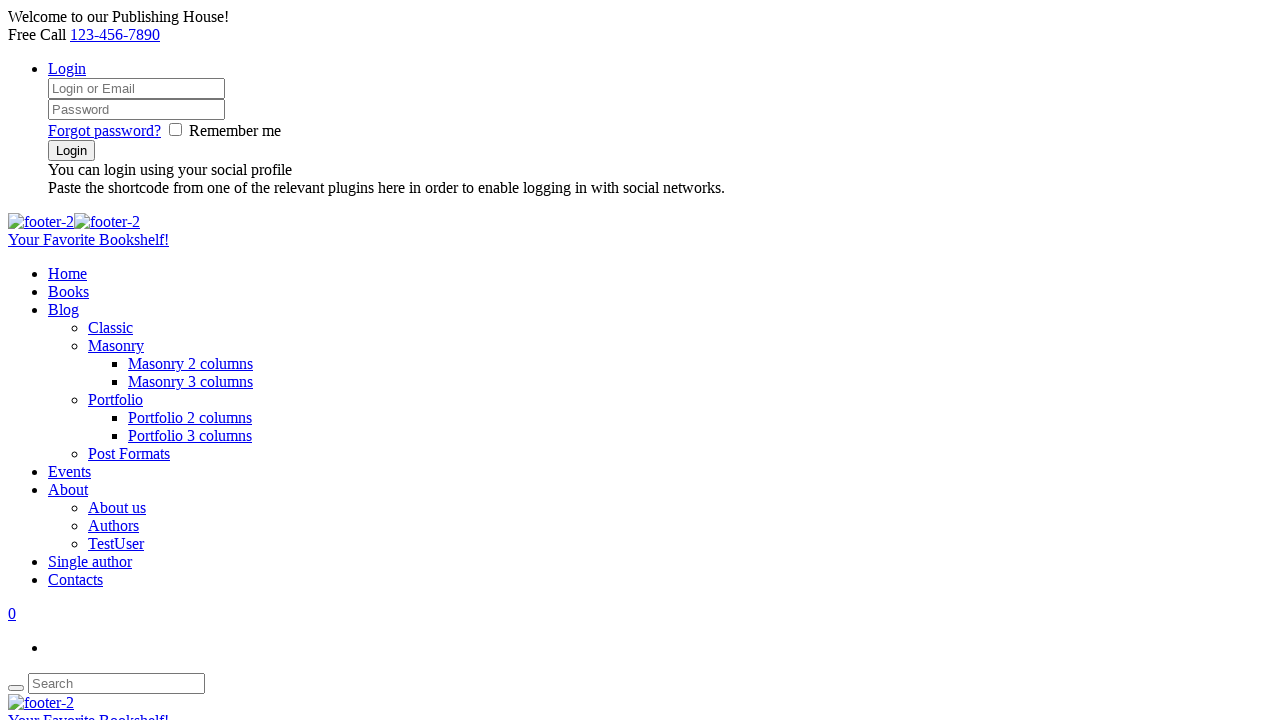

Waited 3 seconds for page to load
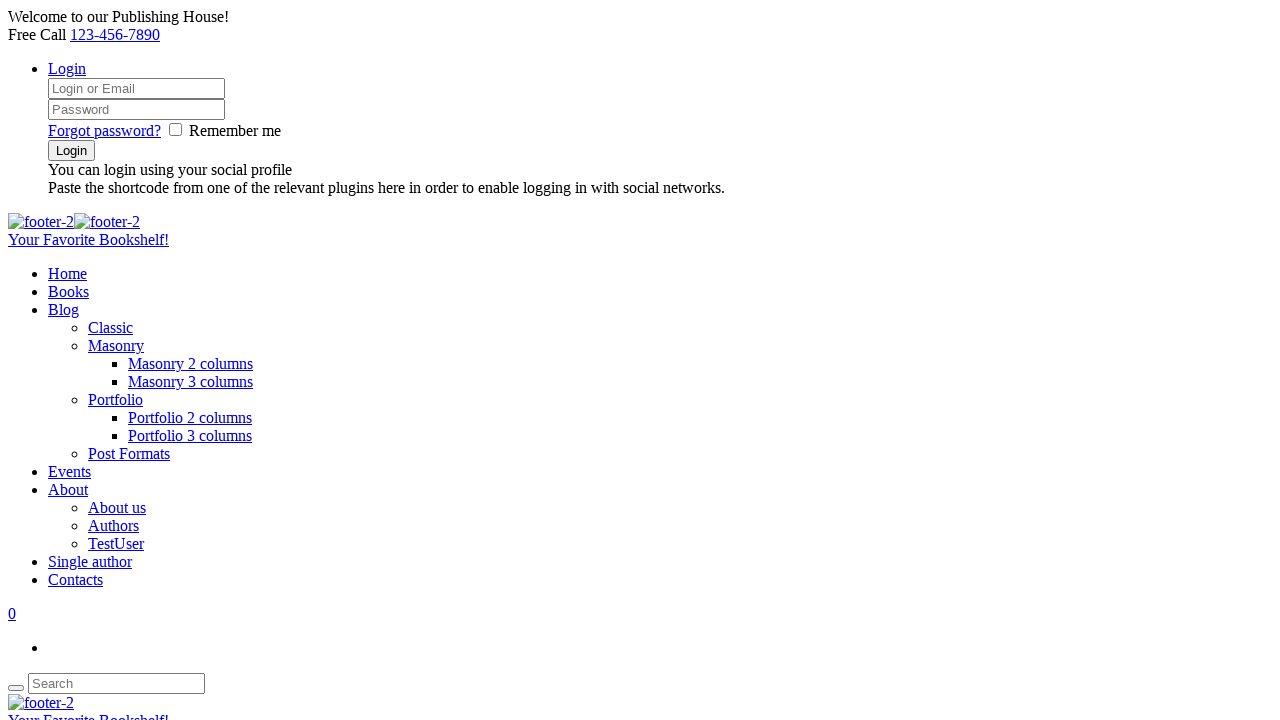

Located shadow host element
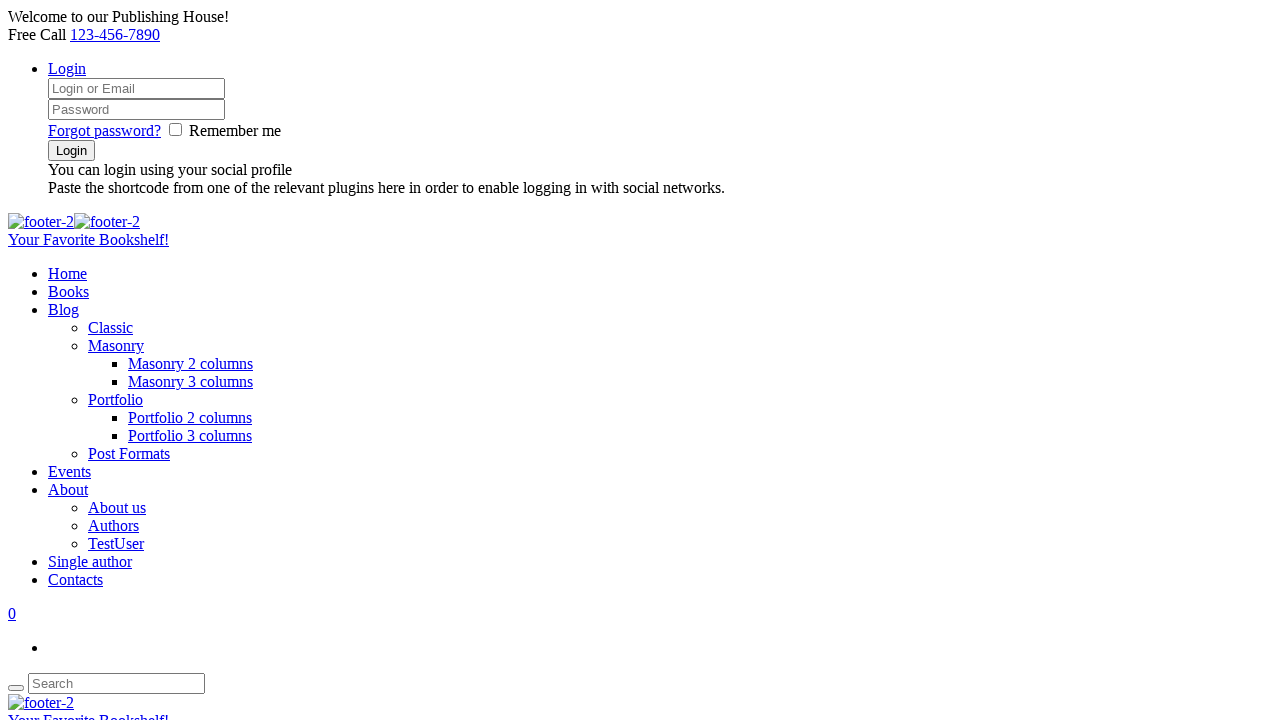

Clicked button inside shadow DOM at (196, 361) on div#shadow-host >> div.shadow-element > button
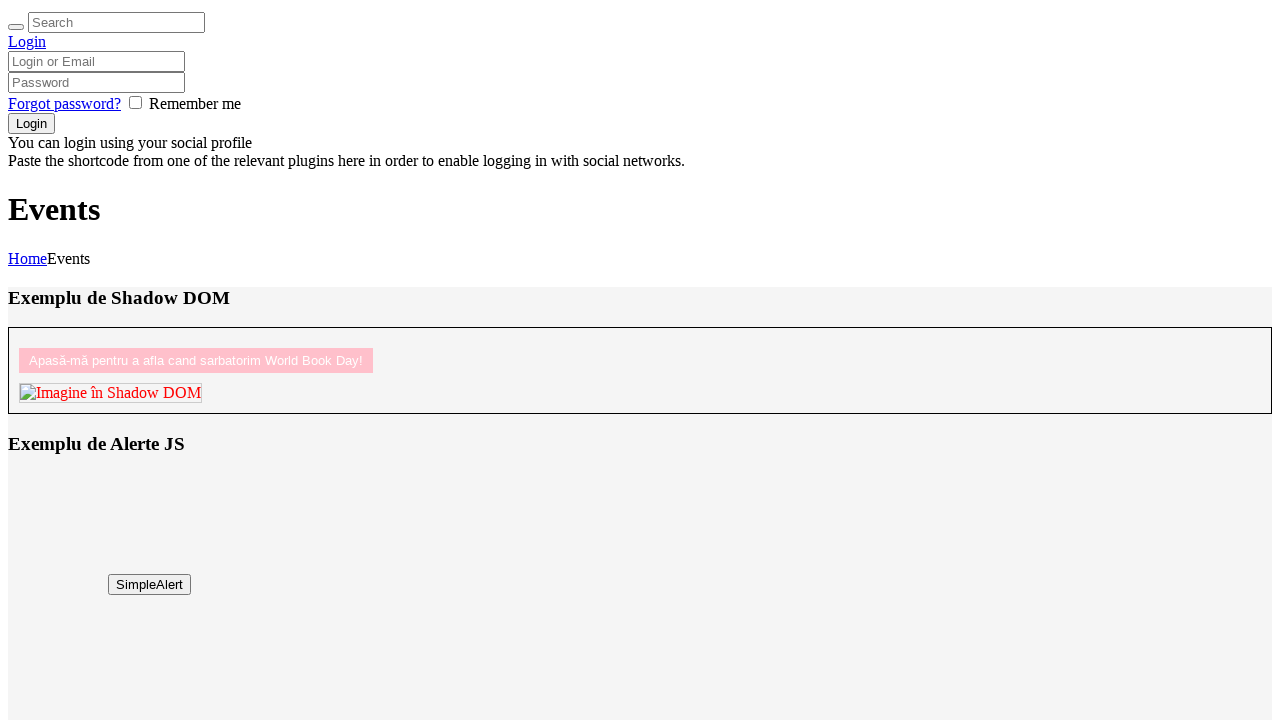

Located Picture Books Day image element in shadow DOM
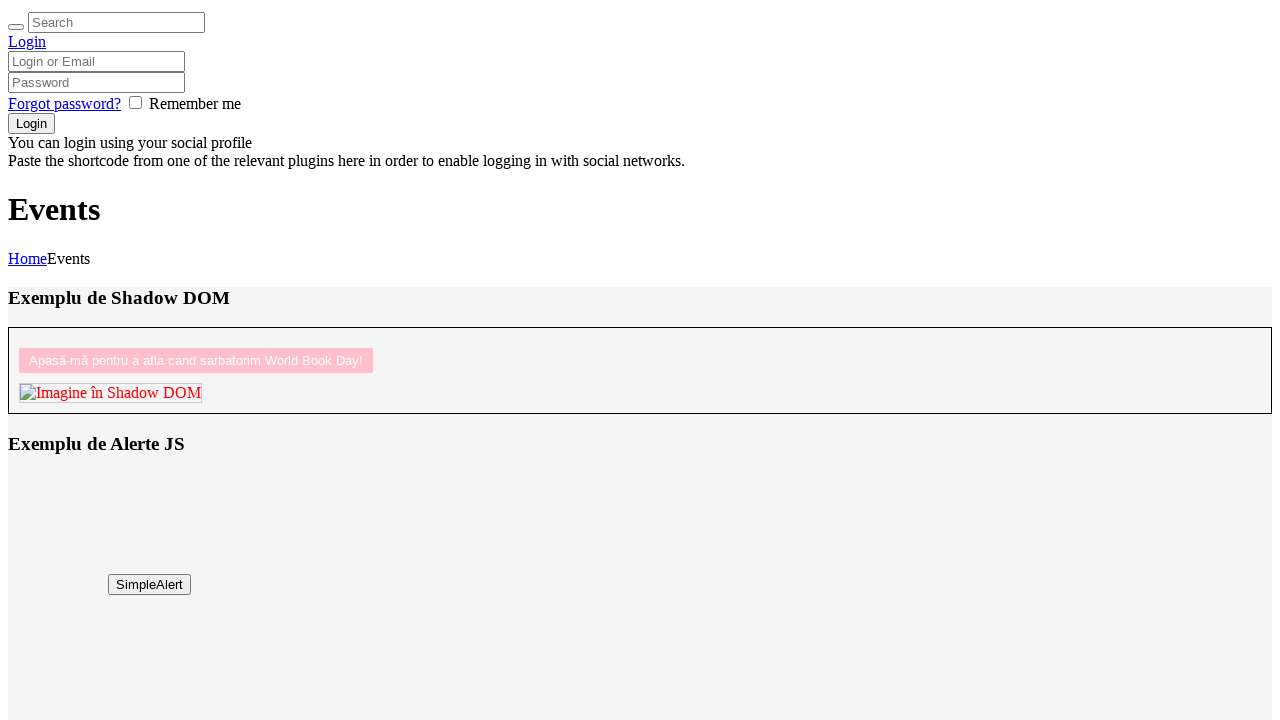

Picture Books Day image became visible
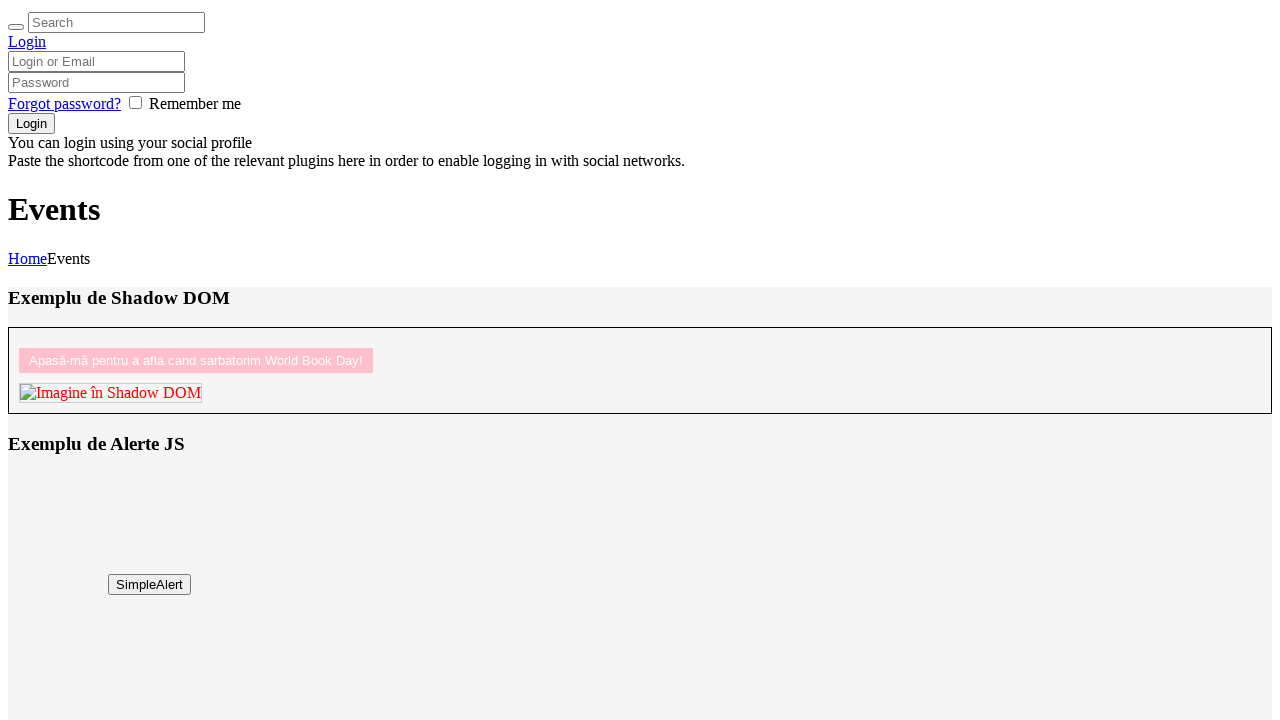

Verified Picture Books Day image is visible
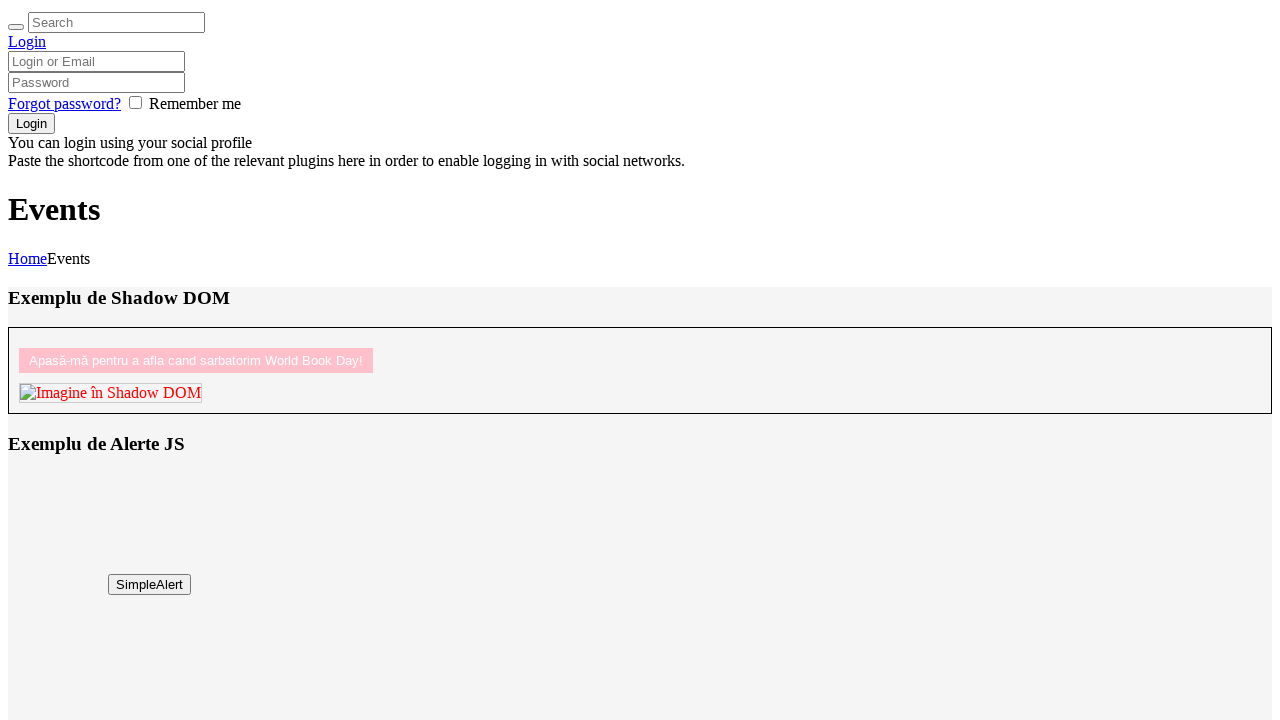

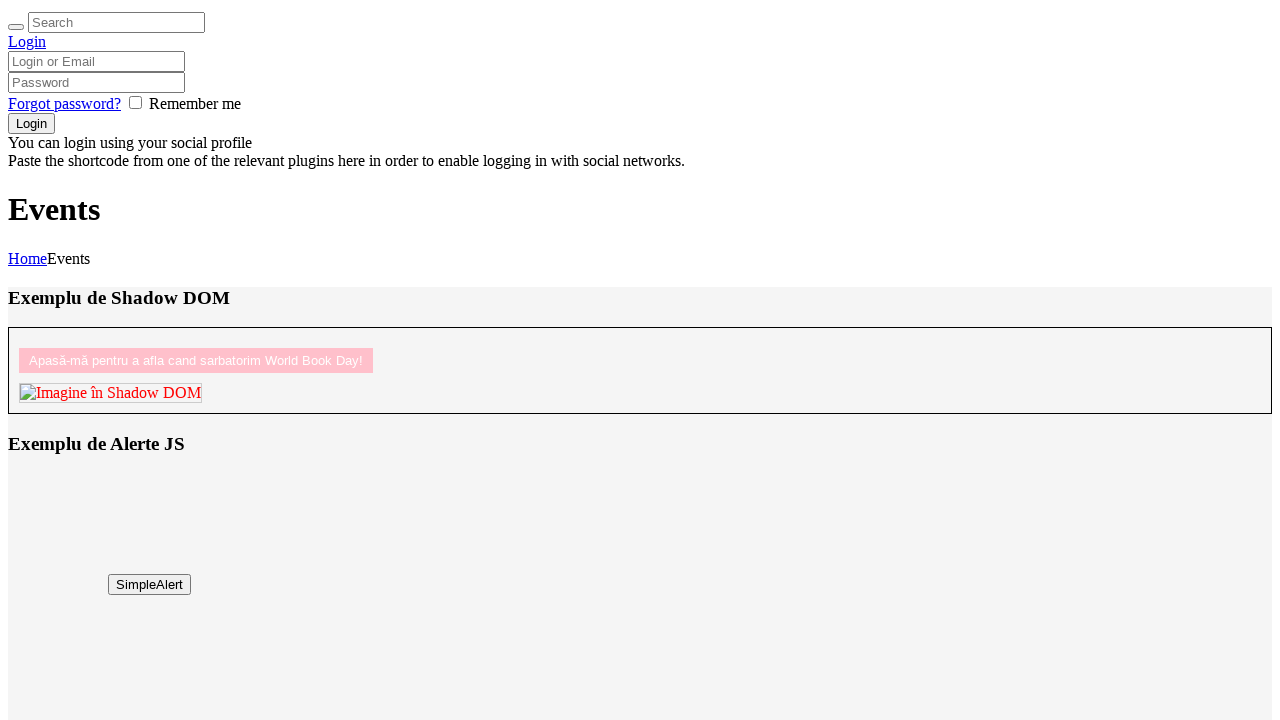